Tests confirm alert functionality by triggering a confirm dialog, dismissing it, and verifying the result shows the alert was cancelled

Starting URL: https://www.leafground.com/alert.xhtml

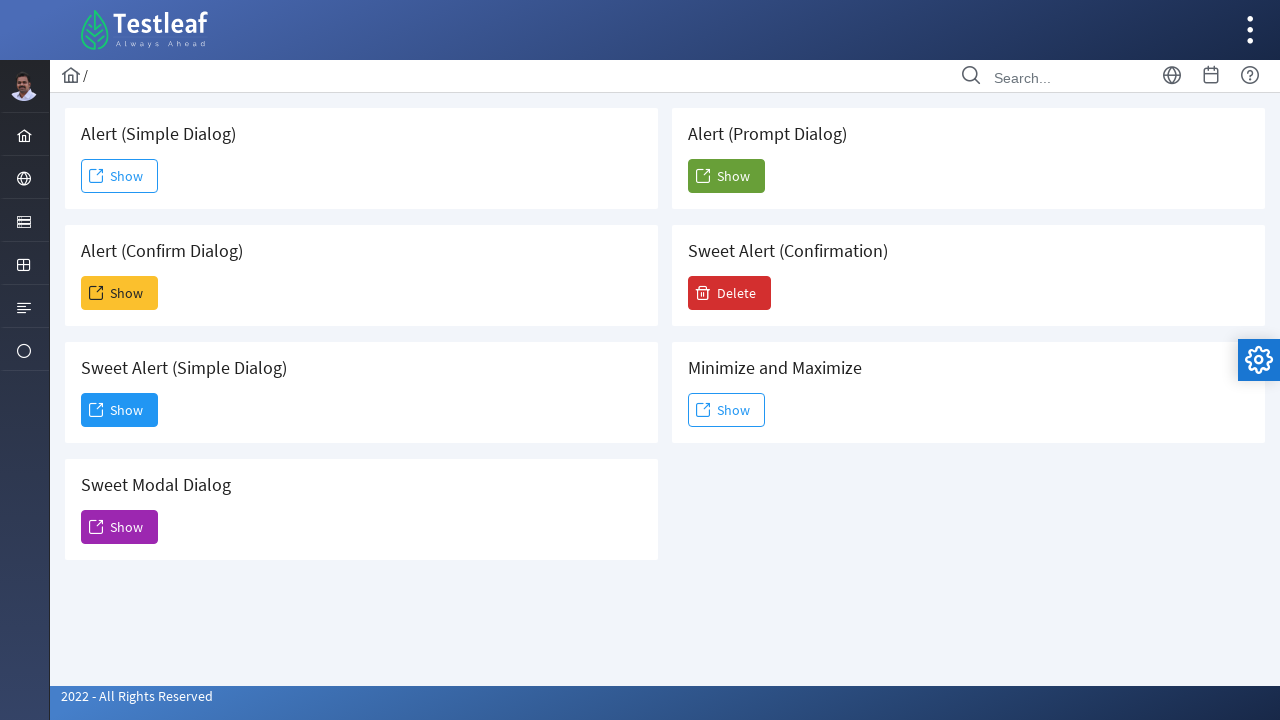

Clicked the 'Show' button to trigger the confirm alert at (120, 293) on xpath=//h5[contains(text(),'Confirm')]/following::span[text()='Show']
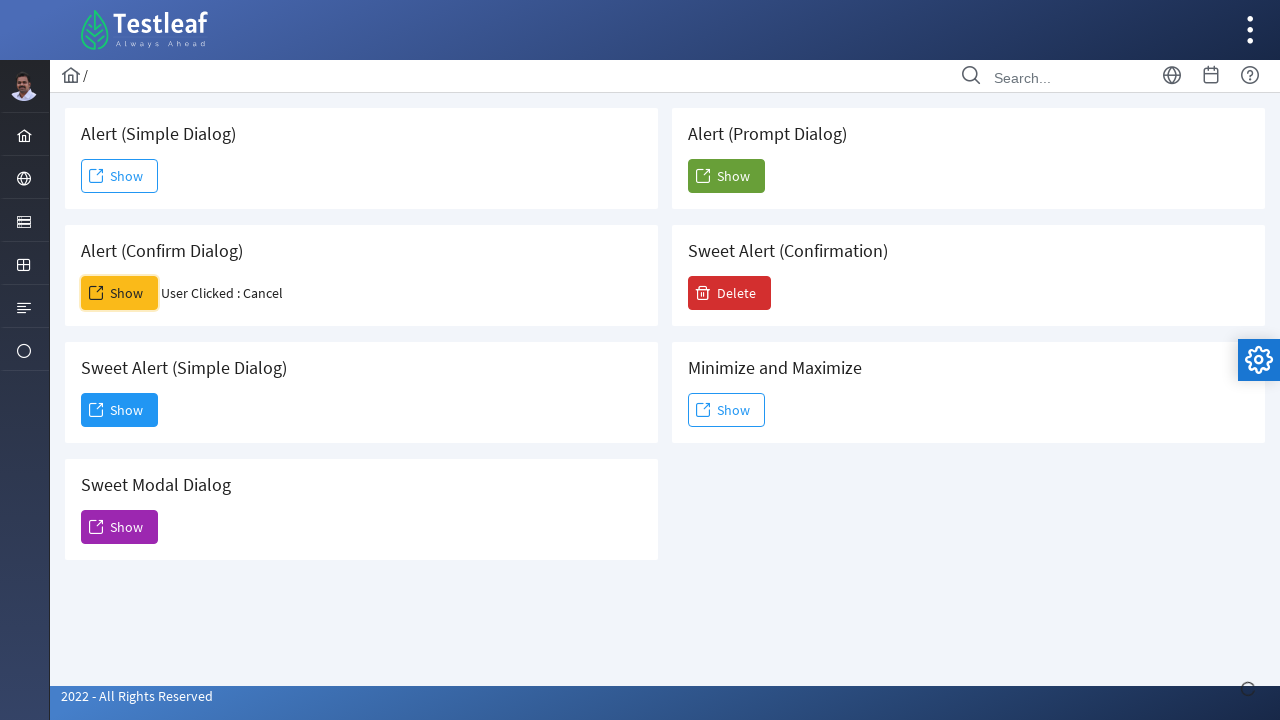

Set up dialog handler to dismiss the confirm alert
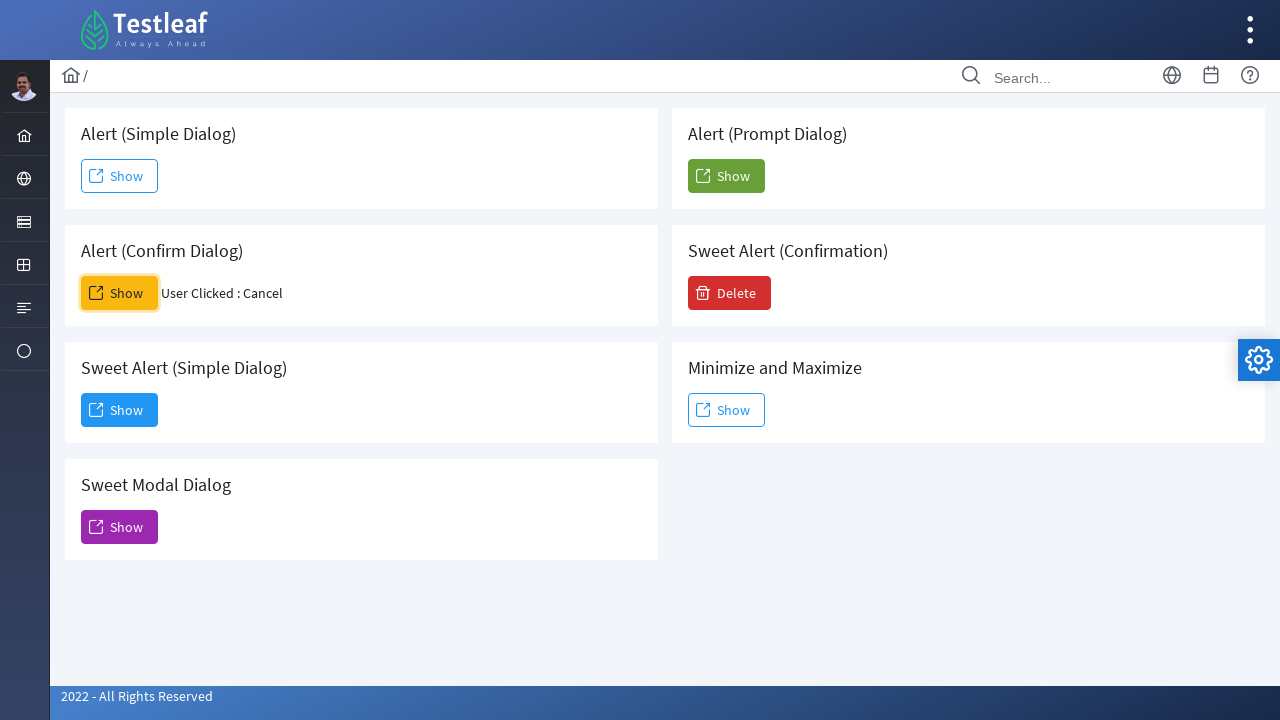

Result element loaded after dismissing the confirm dialog
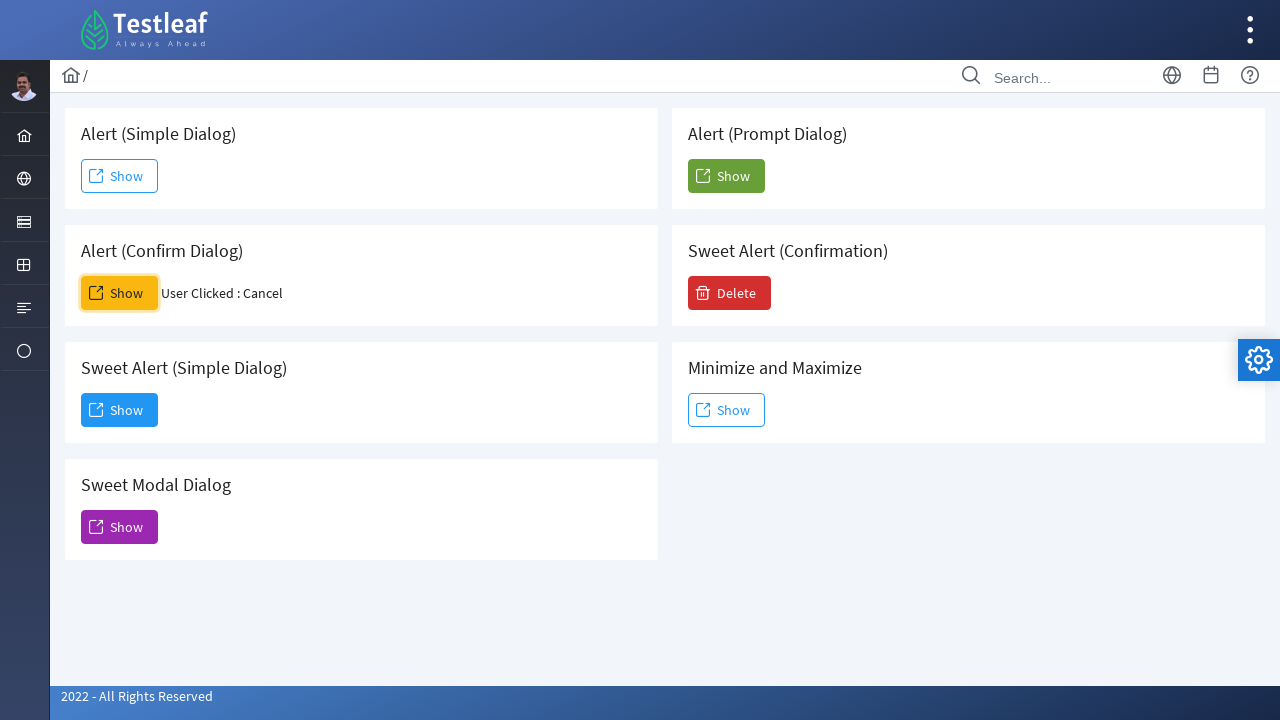

Retrieved result text from the result element
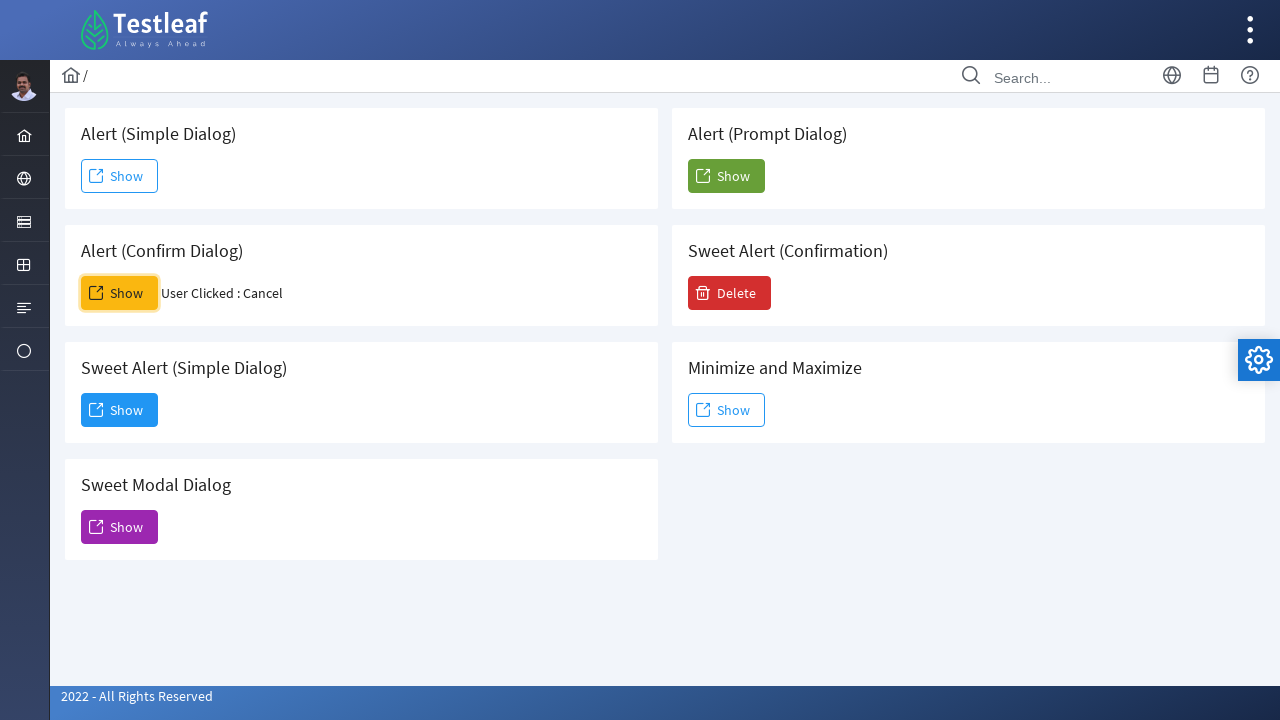

Verified that result text contains 'Cancel', confirming the alert was dismissed
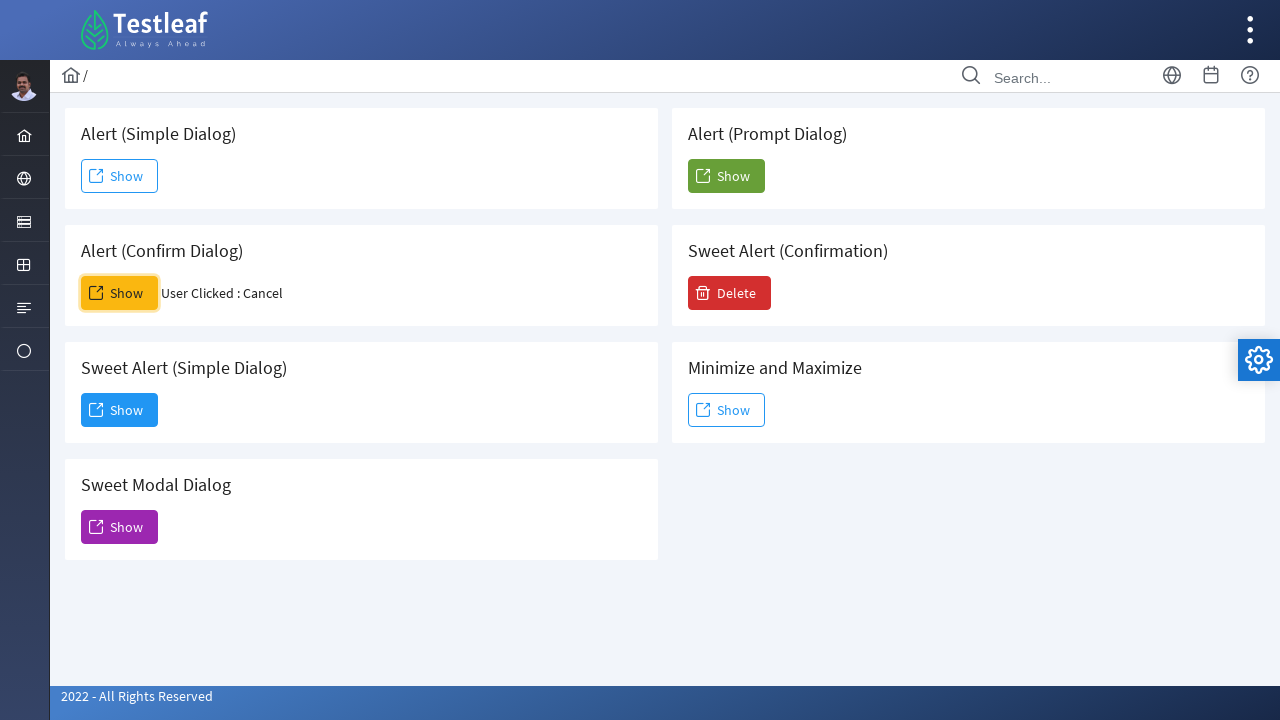

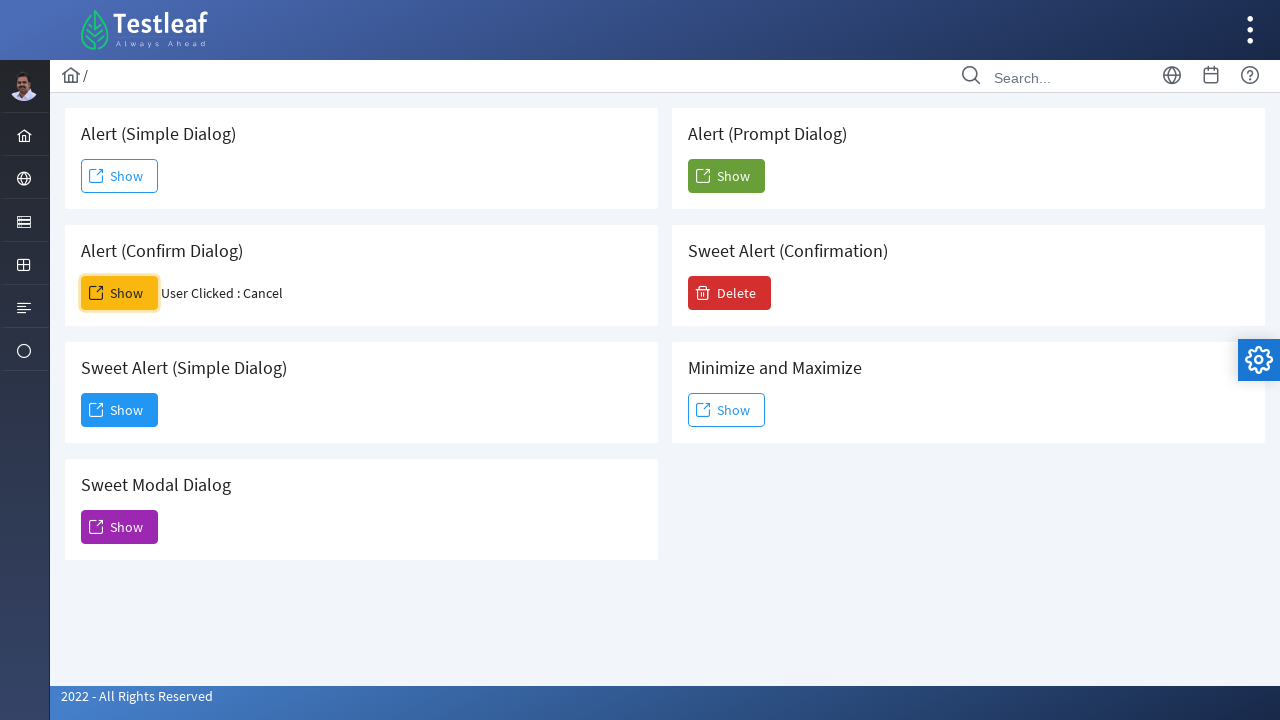